Navigates to echoecho HTML forms tutorial page and verifies the page loads correctly

Starting URL: http://www.echoecho.com/htmlforms10.htm

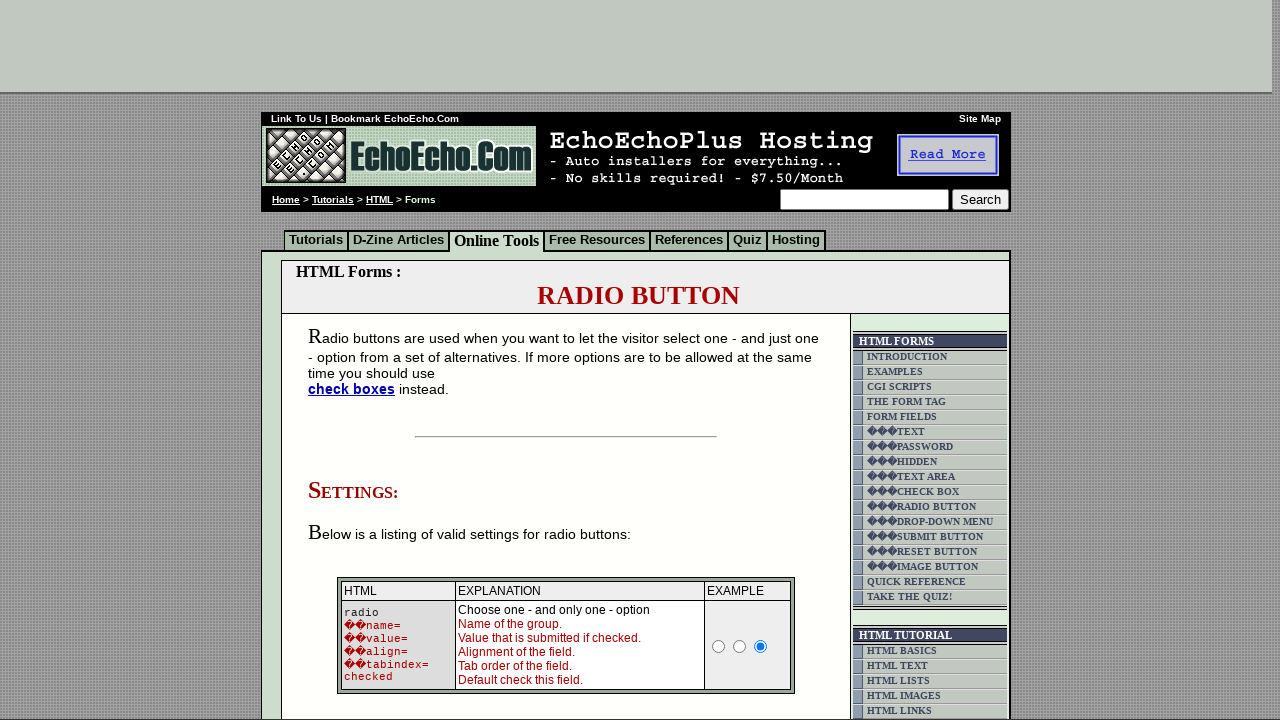

Navigated to echoecho HTML forms tutorial page
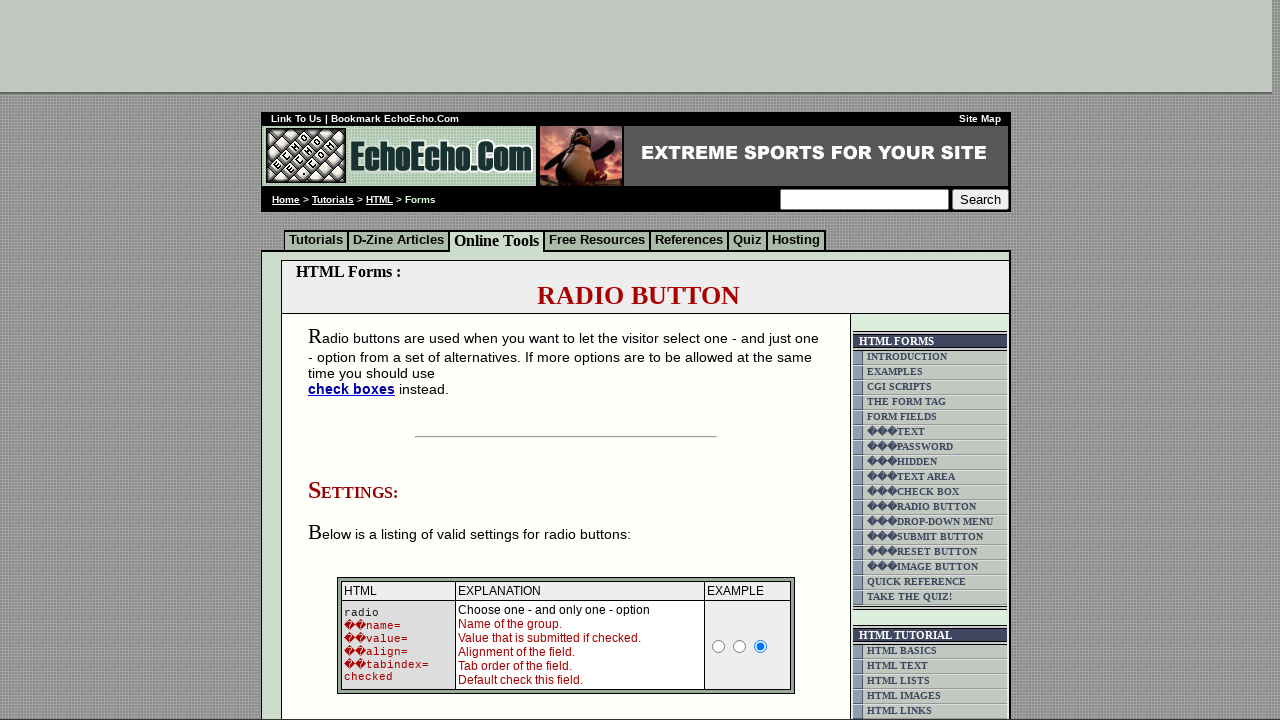

Page loaded and DOM content rendered
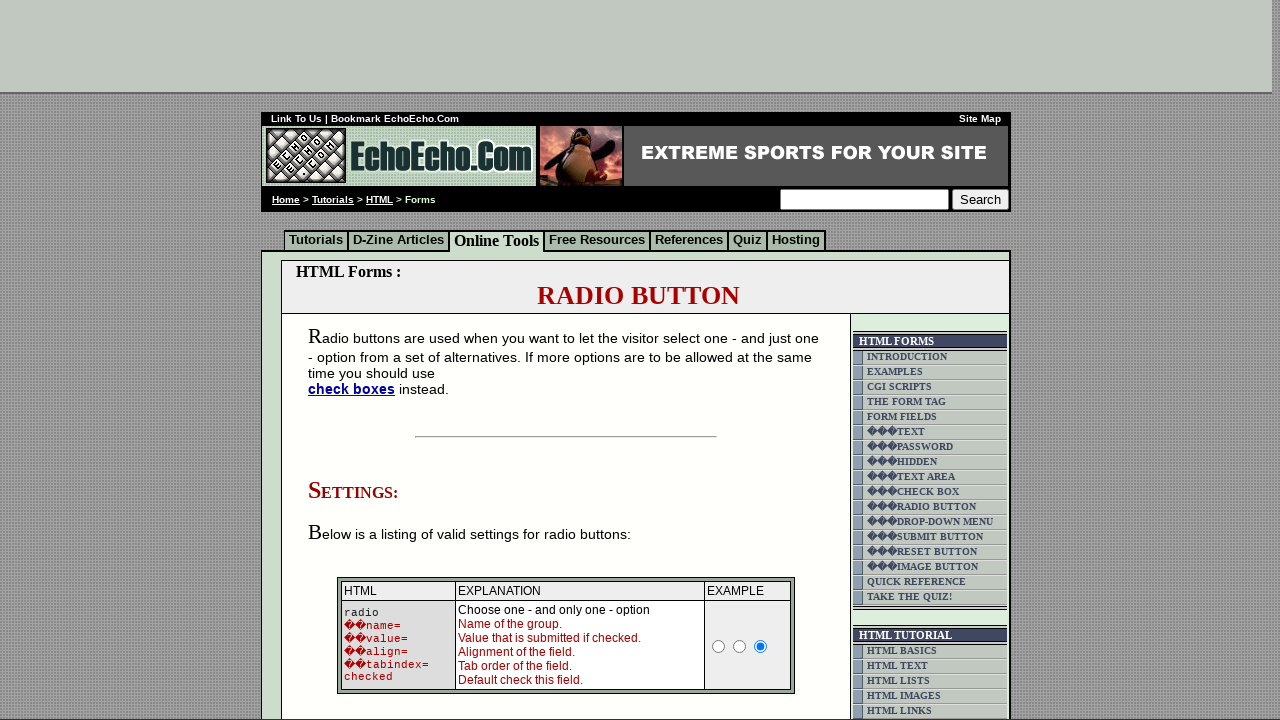

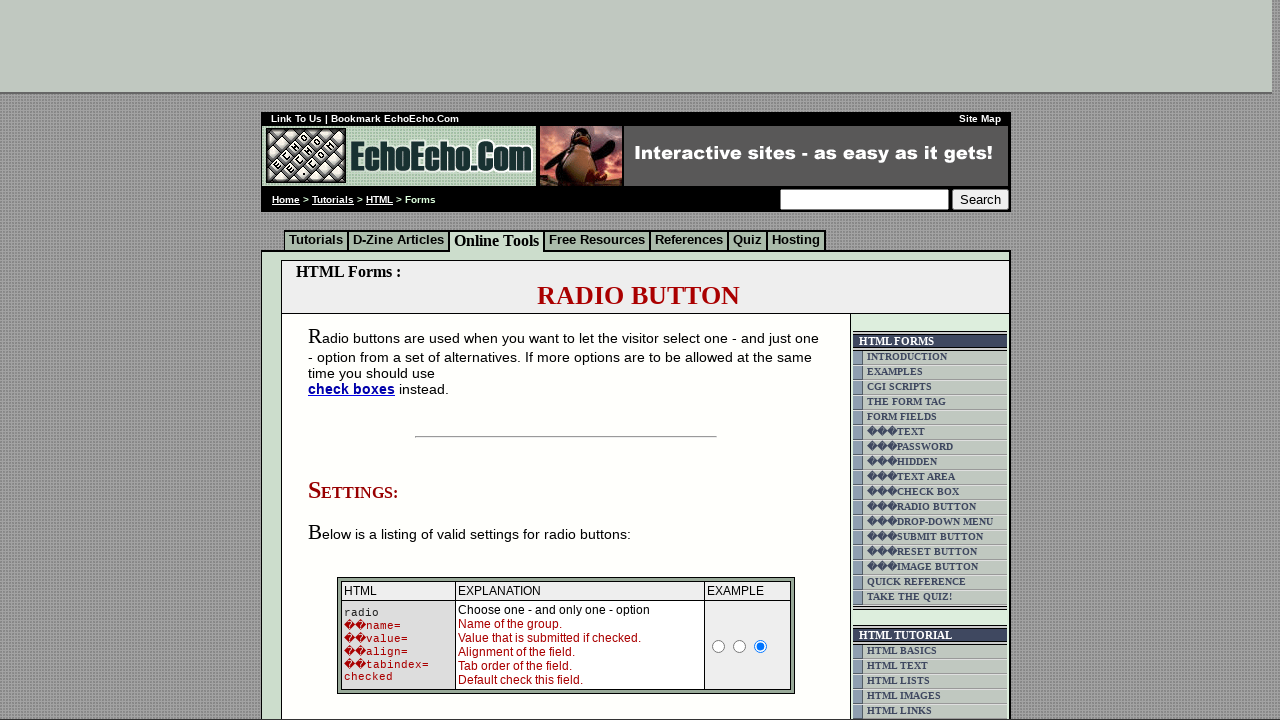